Tests DuckDuckGo search functionality by entering a search query, submitting it, and verifying the page title contains the search term.

Starting URL: https://duckduckgo.com

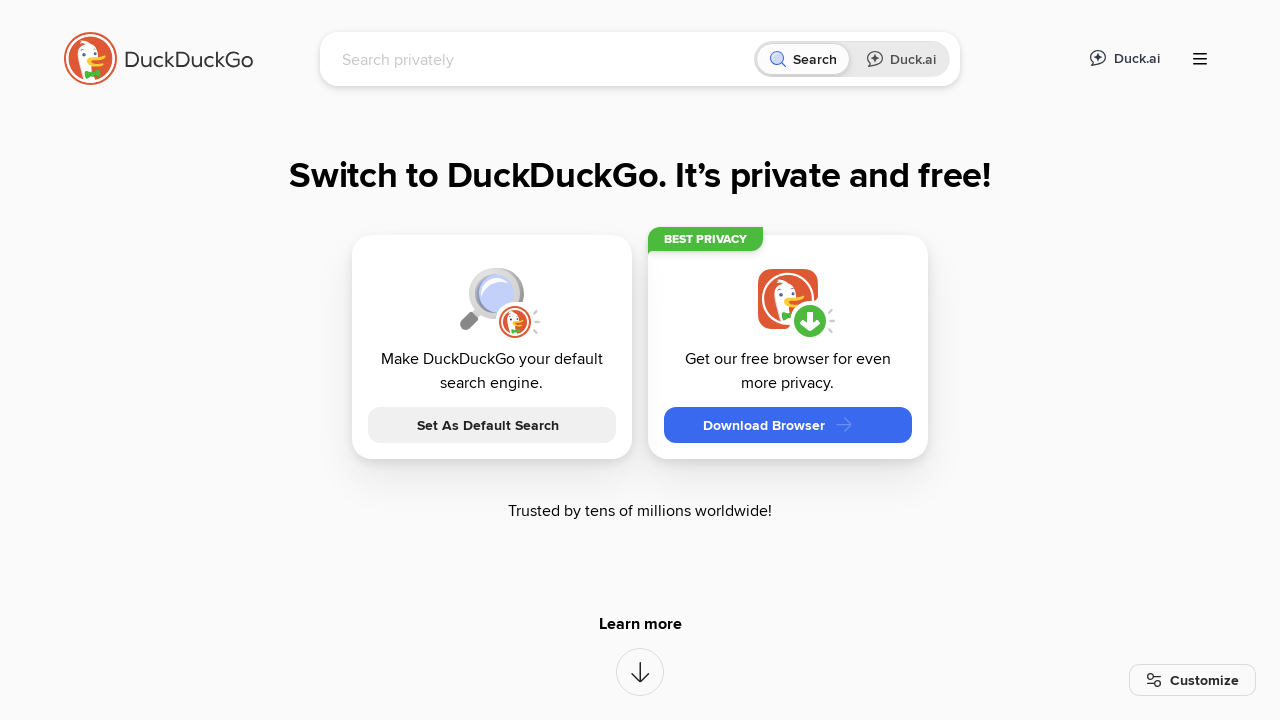

Clicked on the search input field at (544, 59) on [name='q']
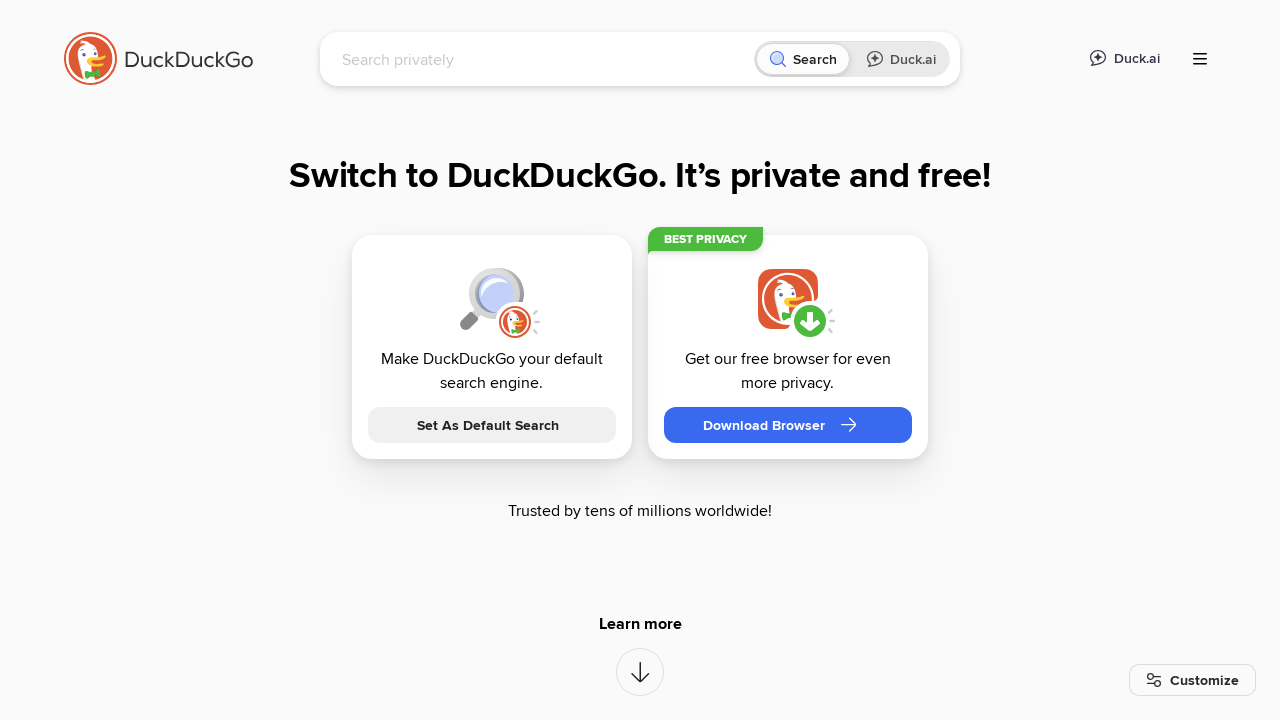

Typed 'LambdaTest' into the search field on [name='q']
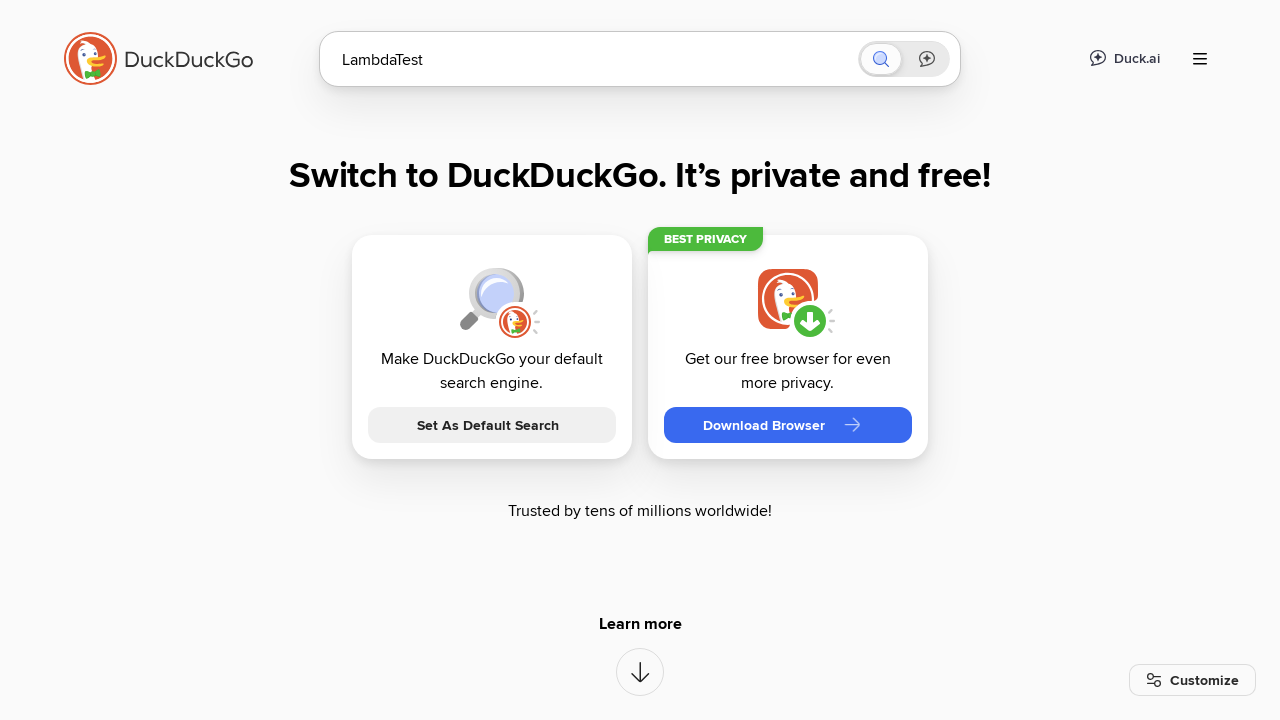

Pressed Enter to submit the search query on [name='q']
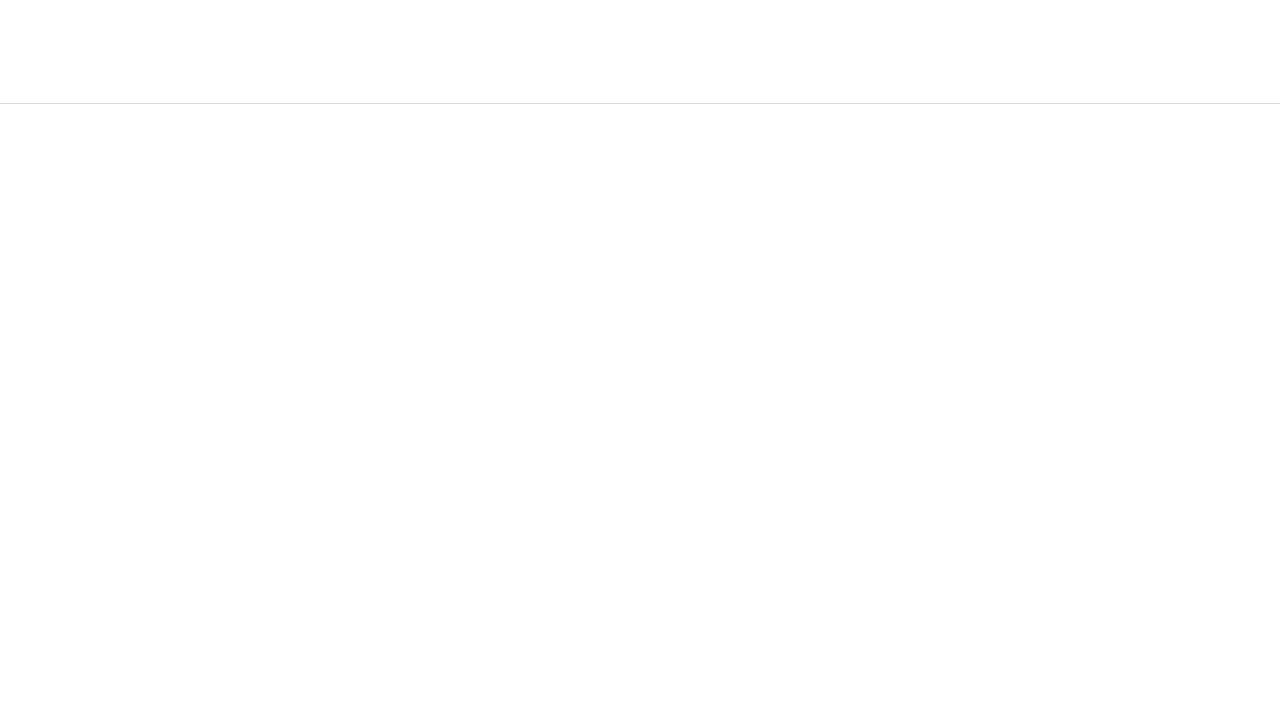

Waited for page to load (domcontentloaded state reached)
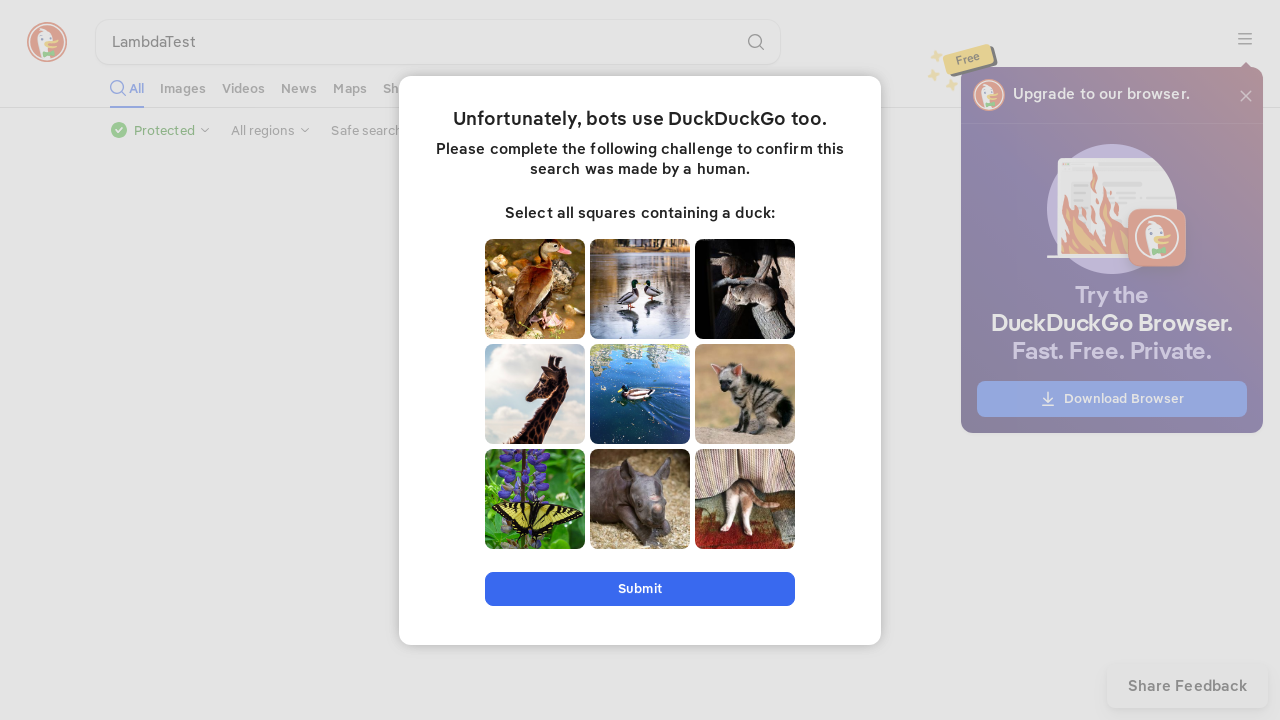

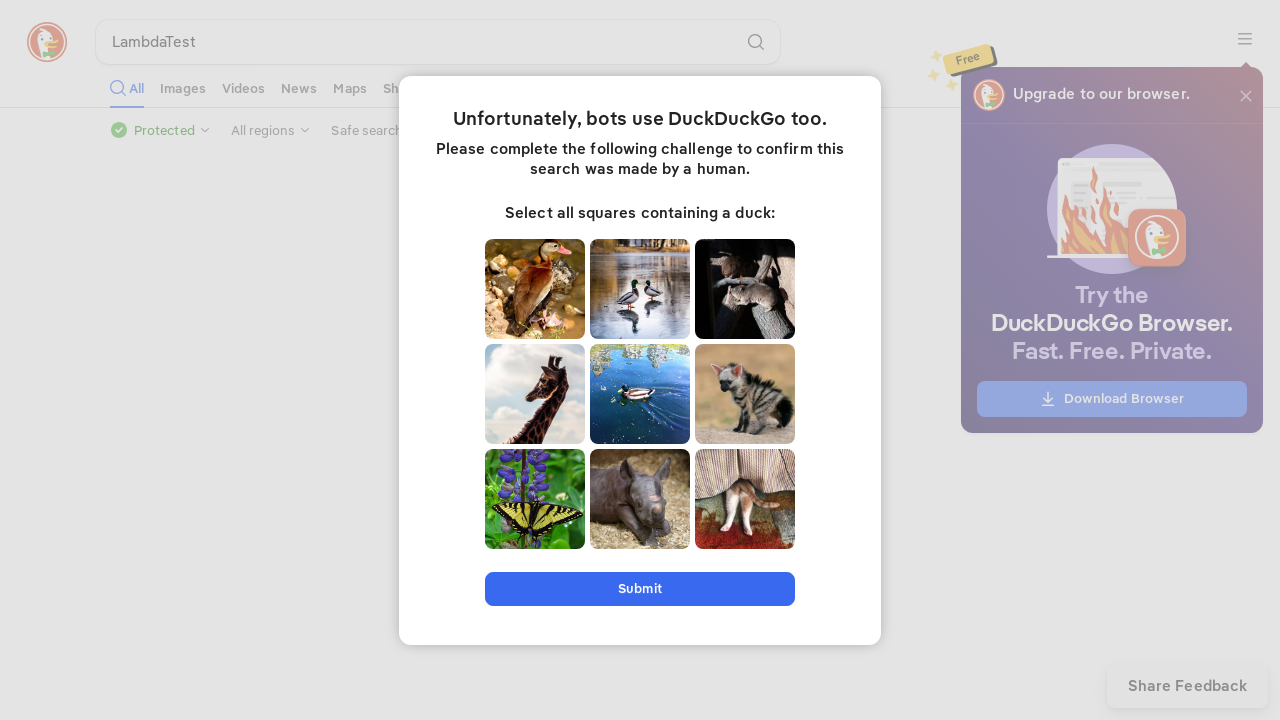